Tests hover functionality by hovering over a user avatar image and verifying that the profile link becomes visible

Starting URL: https://the-internet.herokuapp.com/hovers

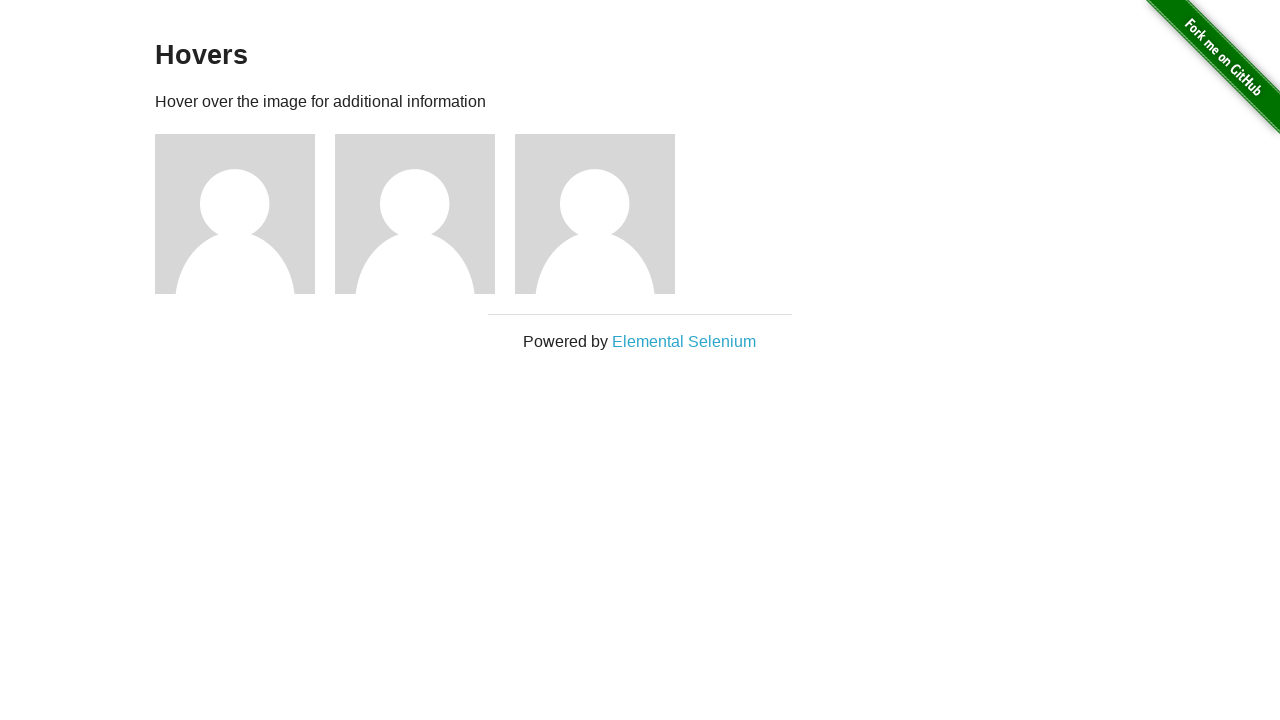

Hovered over the first user avatar image at (235, 214) on (//img[@alt='User Avatar'])[1]
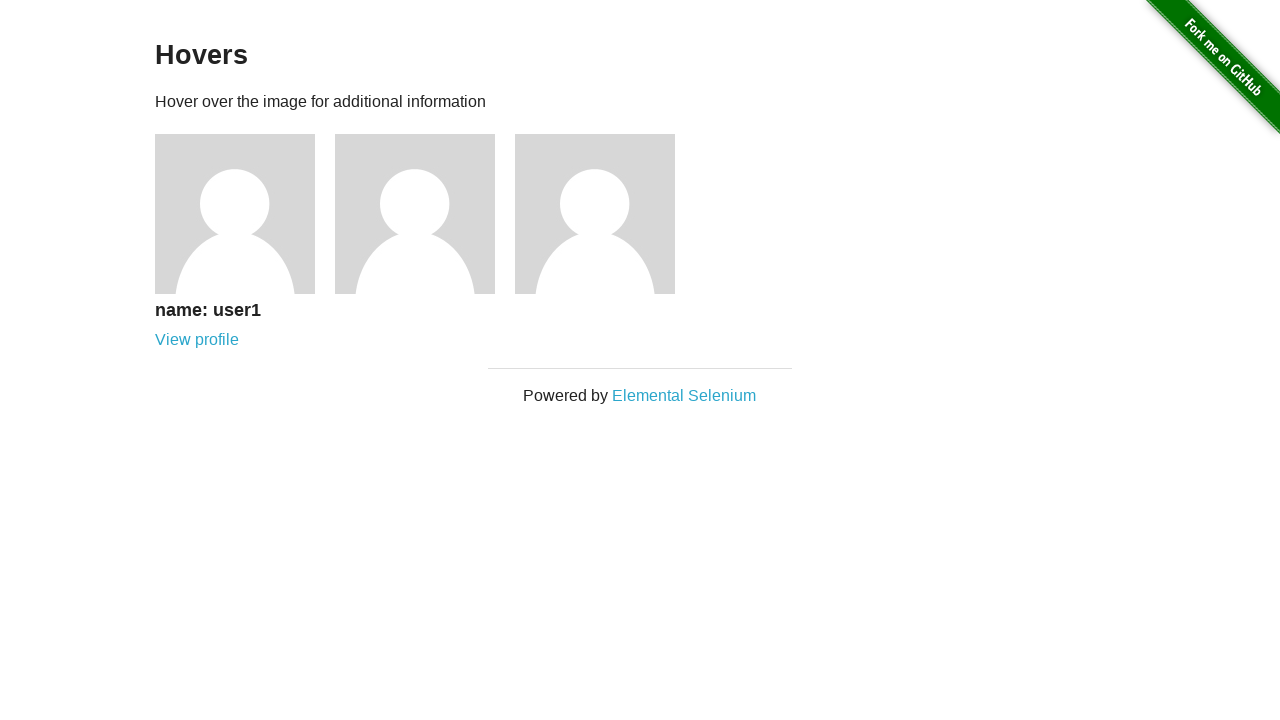

Profile link became visible after hovering over avatar
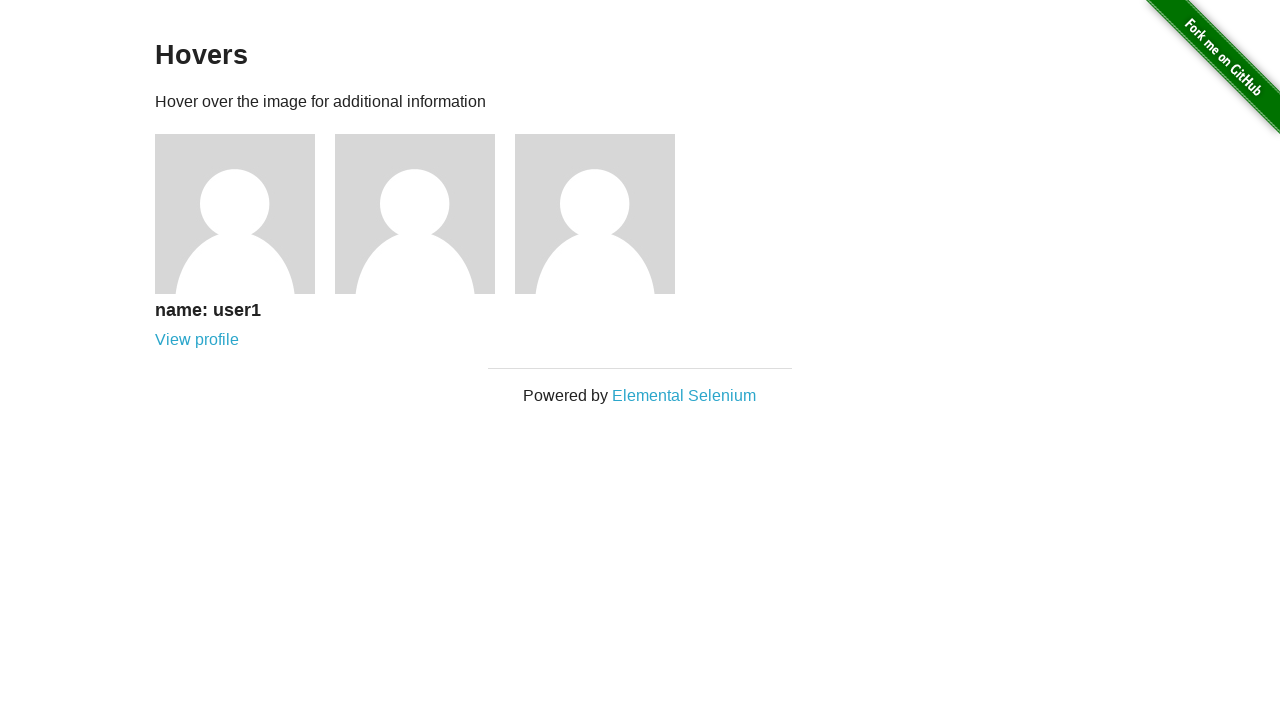

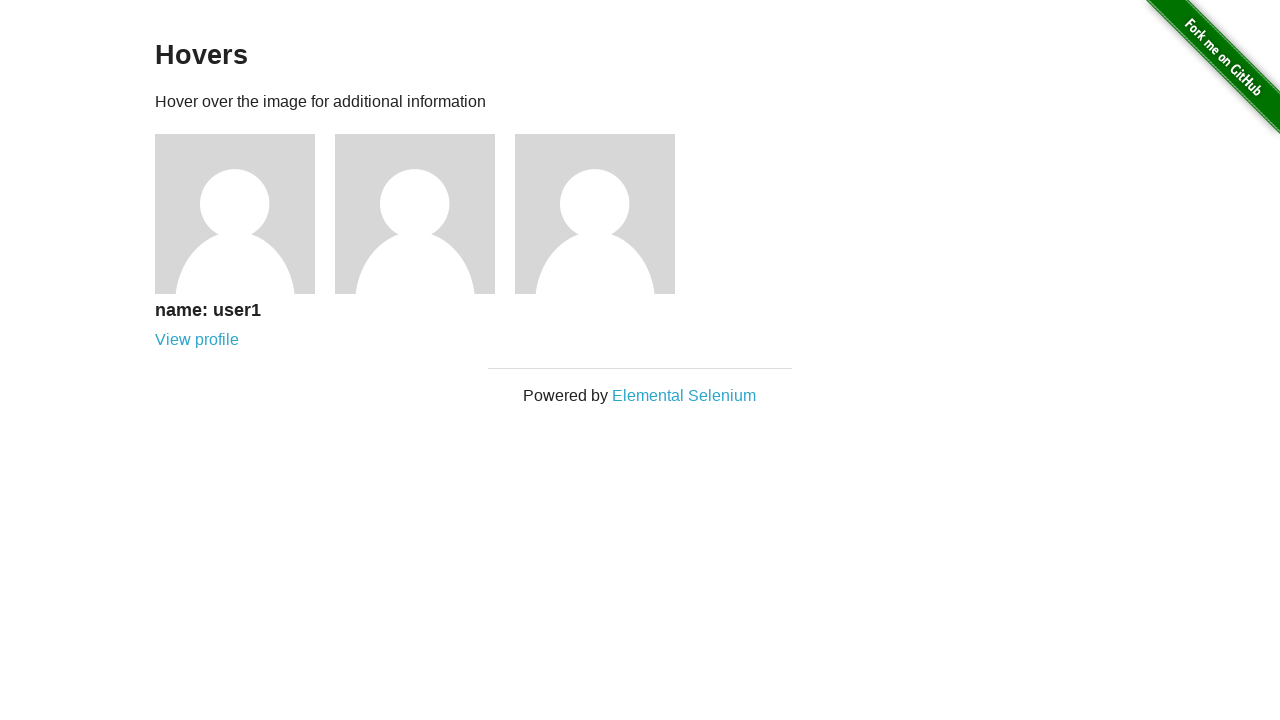